Tests drag and drop functionality by dragging an element from one position to another within an iframe

Starting URL: https://jqueryui.com/droppable/

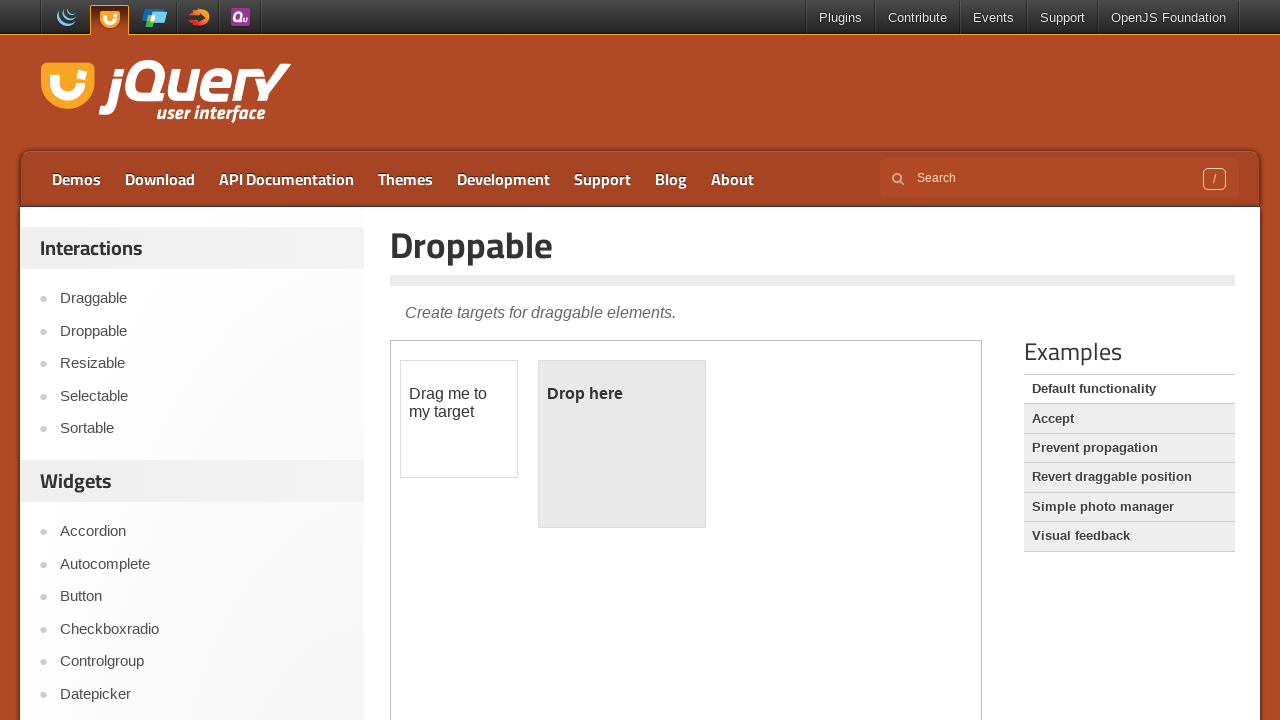

Located the first iframe containing the drag and drop demo
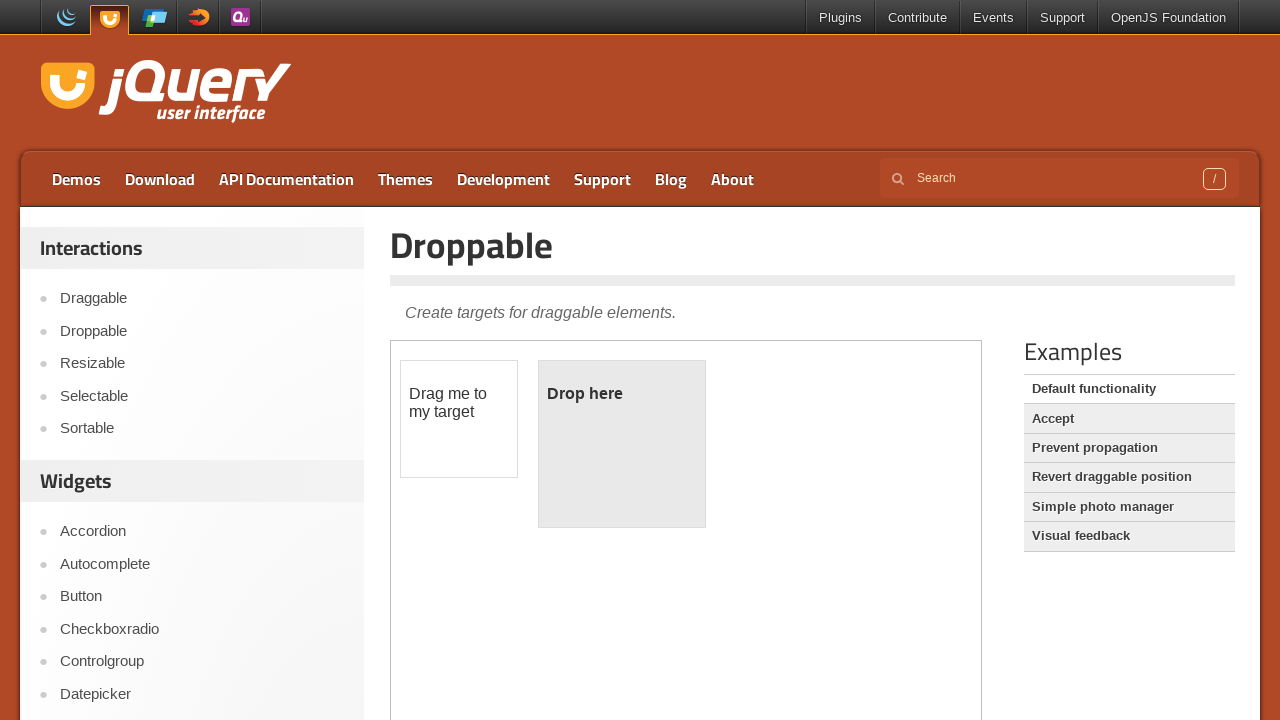

Located the draggable element within the iframe
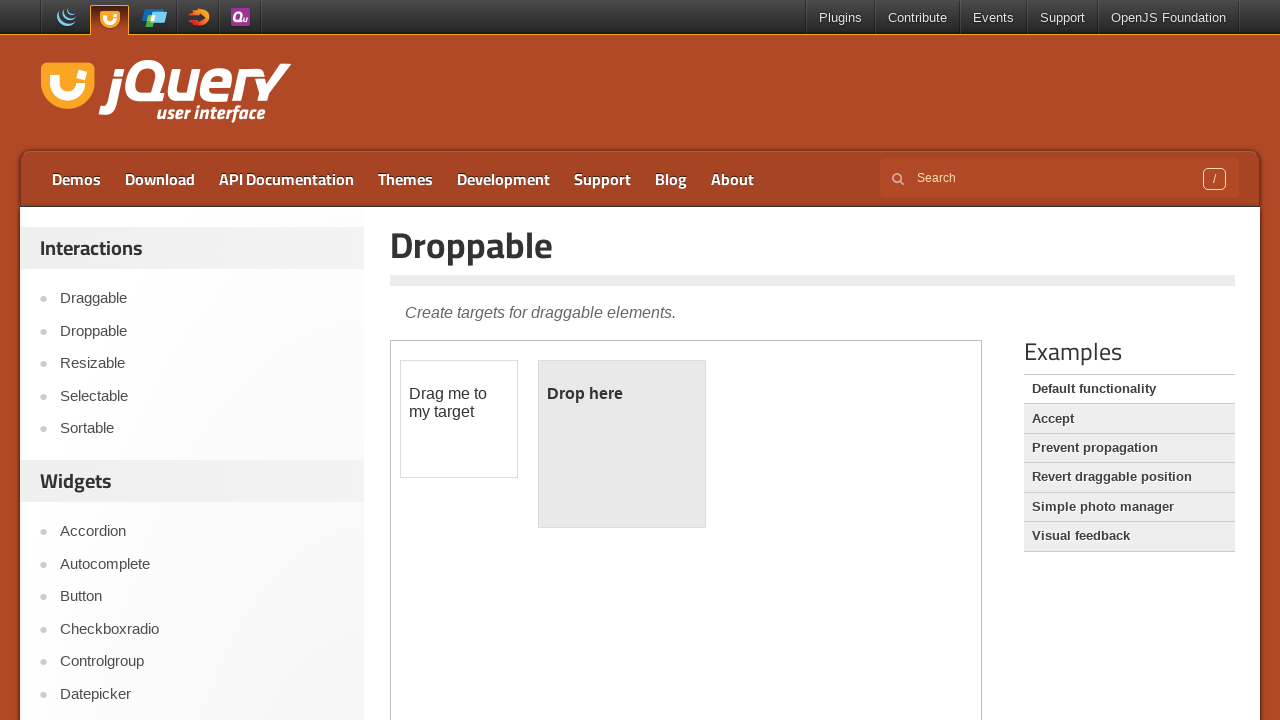

Located the droppable target element within the iframe
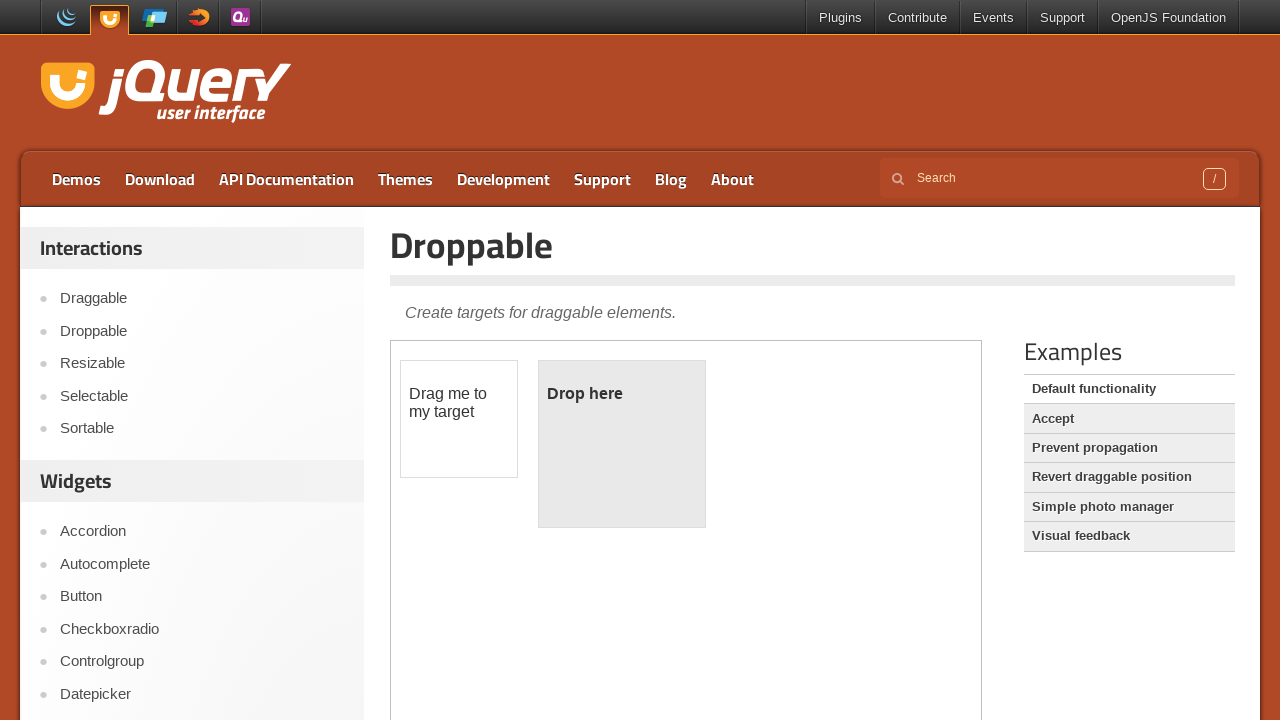

Dragged the draggable element to the droppable target element at (622, 444)
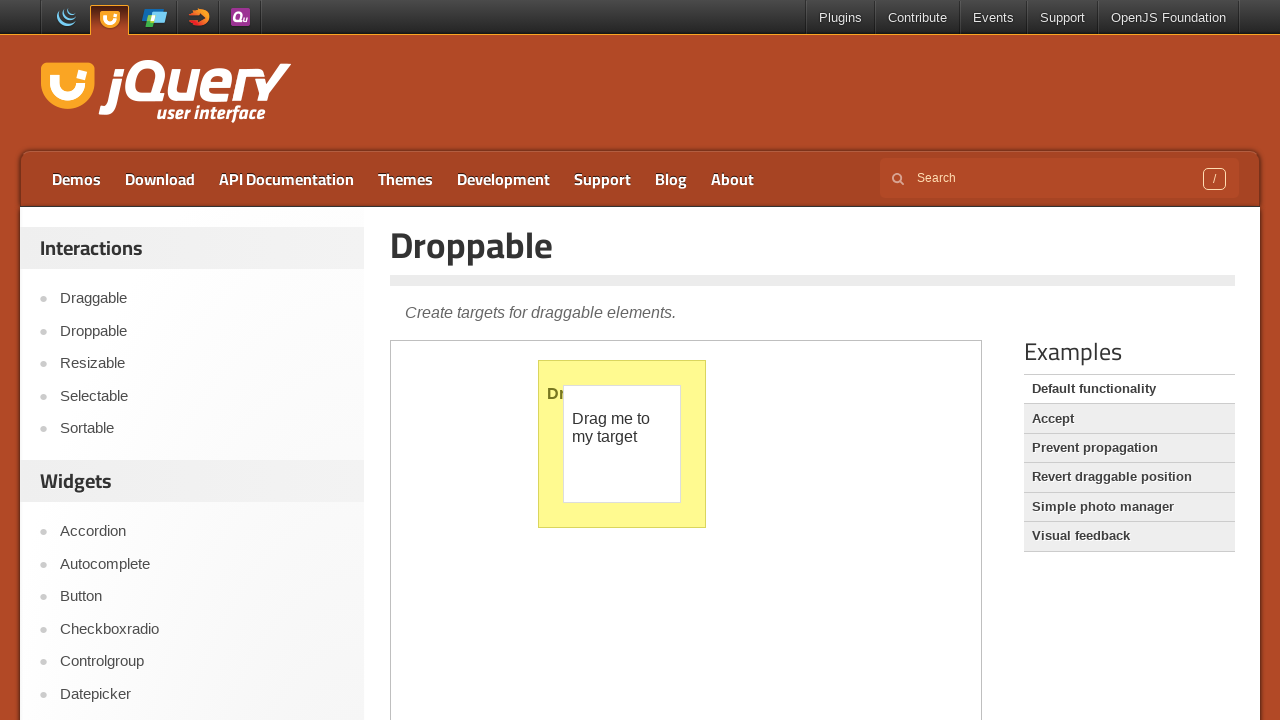

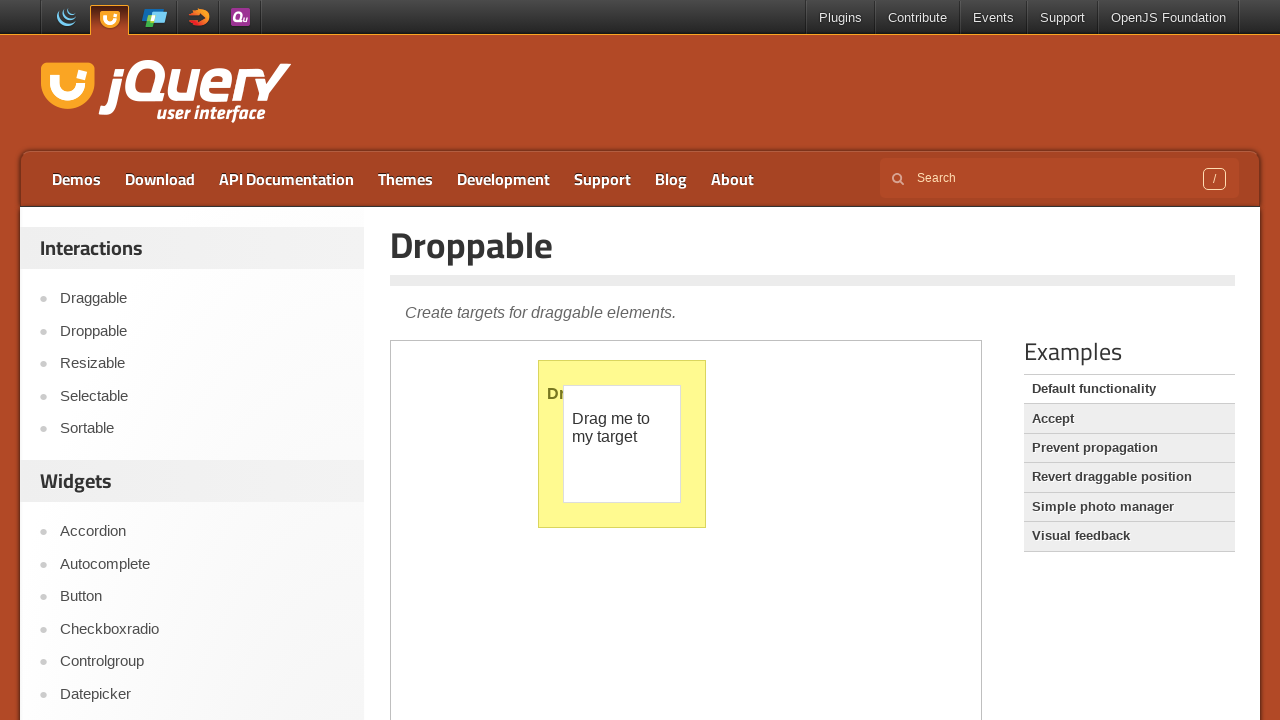